Tests right-click functionality on a button element and verifies the result message

Starting URL: https://demoqa.com/elements

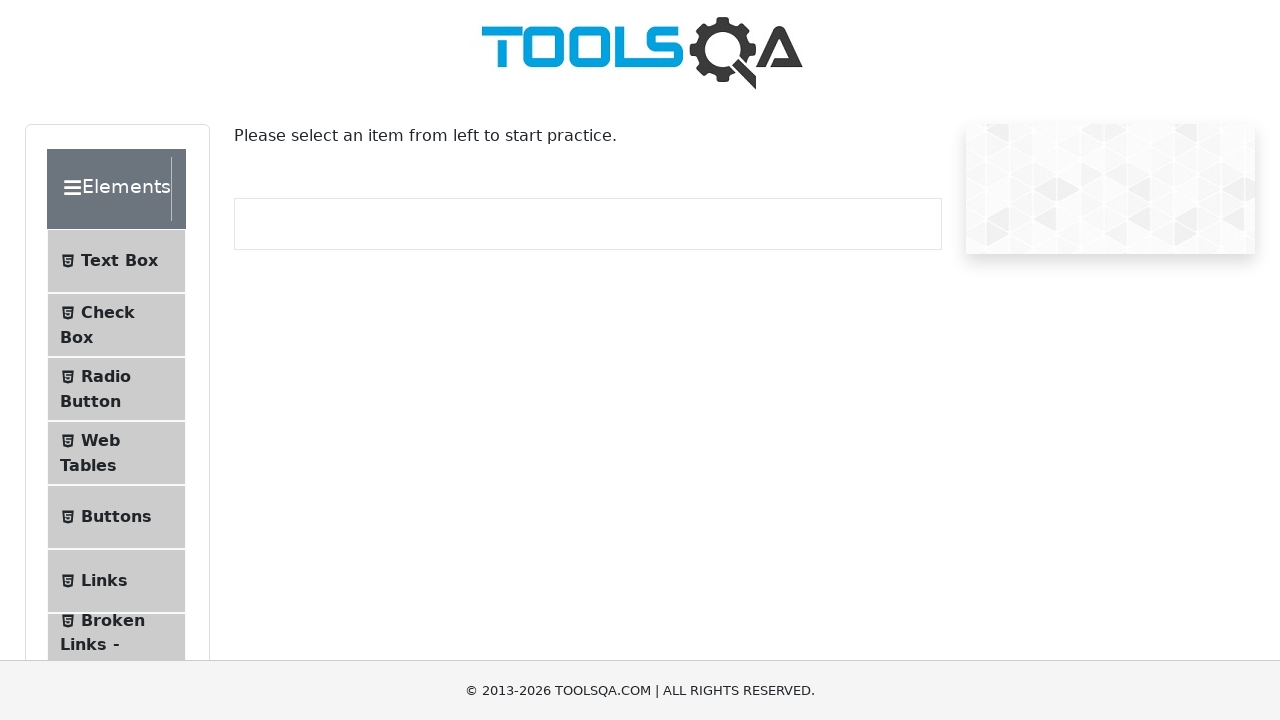

Clicked first element group to expand it at (126, 392) on .element-group:first-child
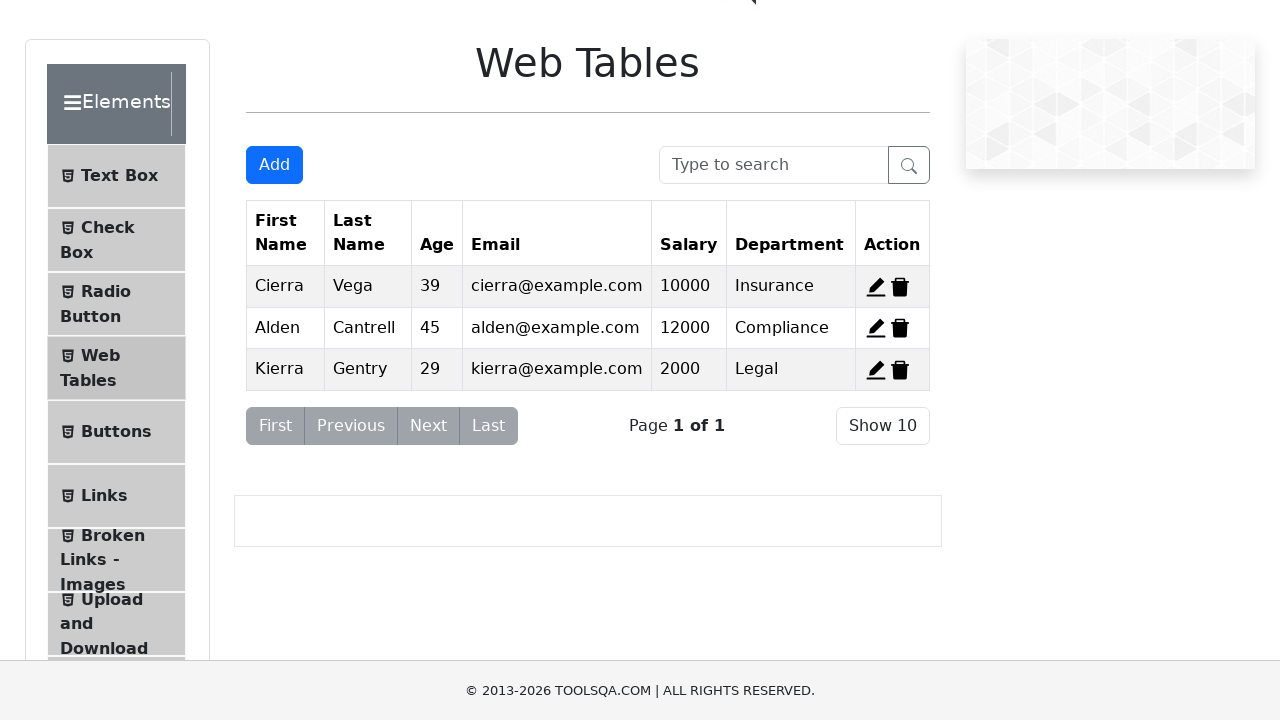

Navigated to buttons section (5th item in left panel) at (116, 432) on .left-pannel .element-group:first-child li:nth-child(5)
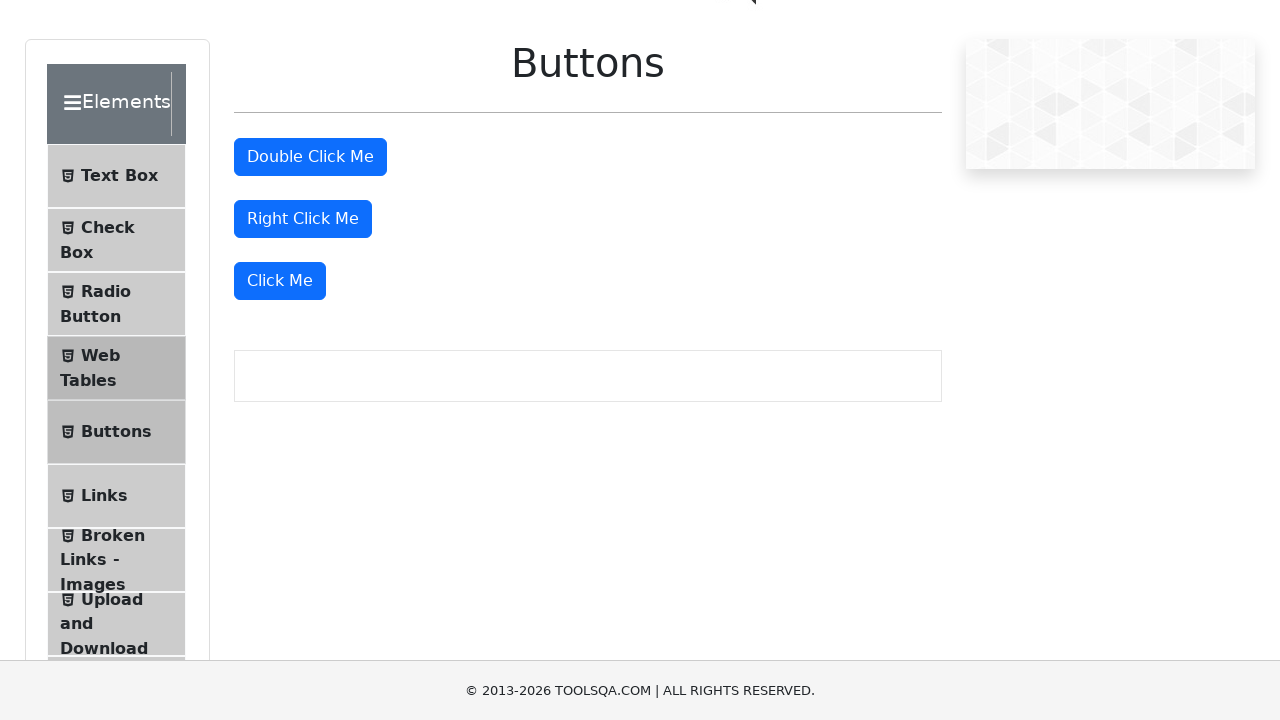

Right-clicked the right click button at (303, 219) on #rightClickBtn
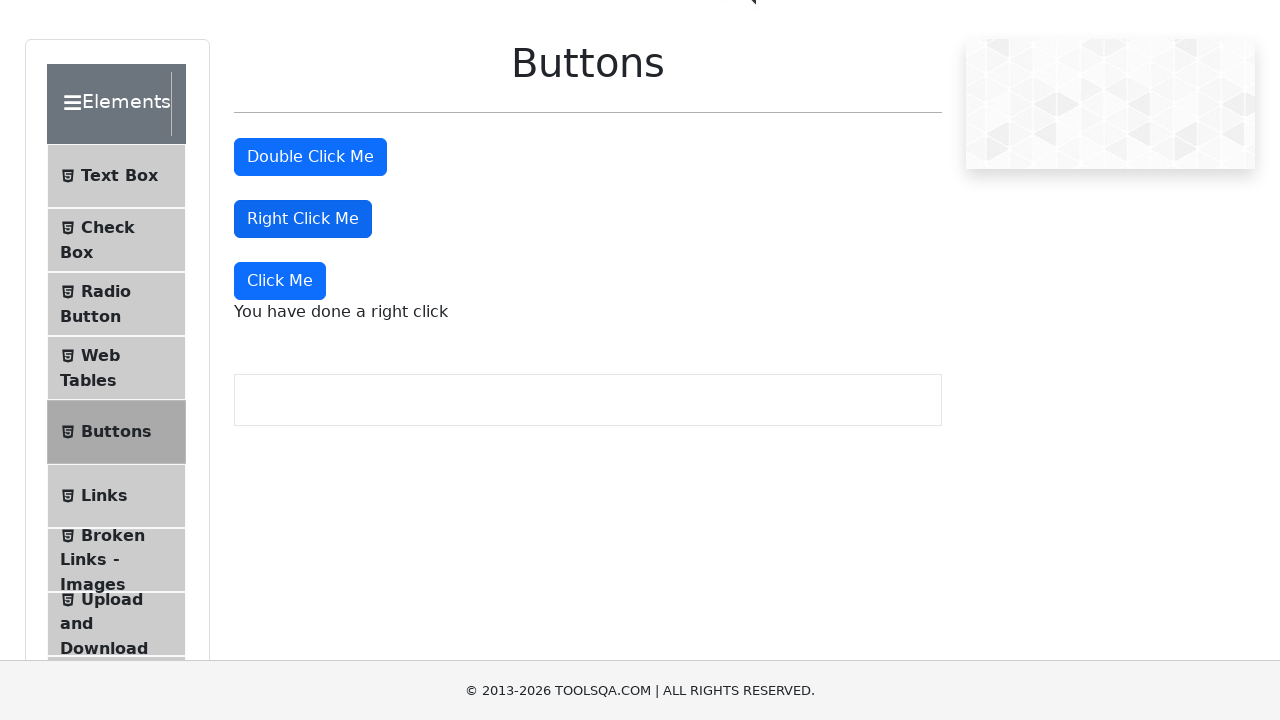

Right-click message appeared on the page
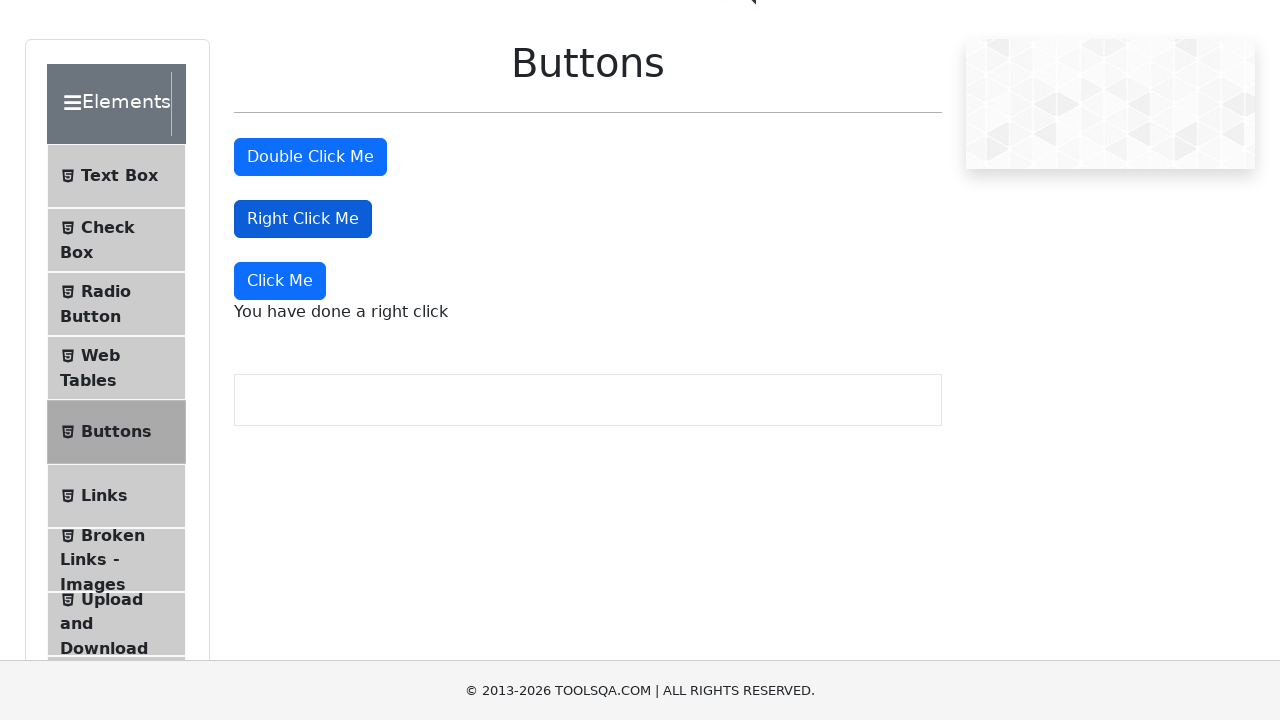

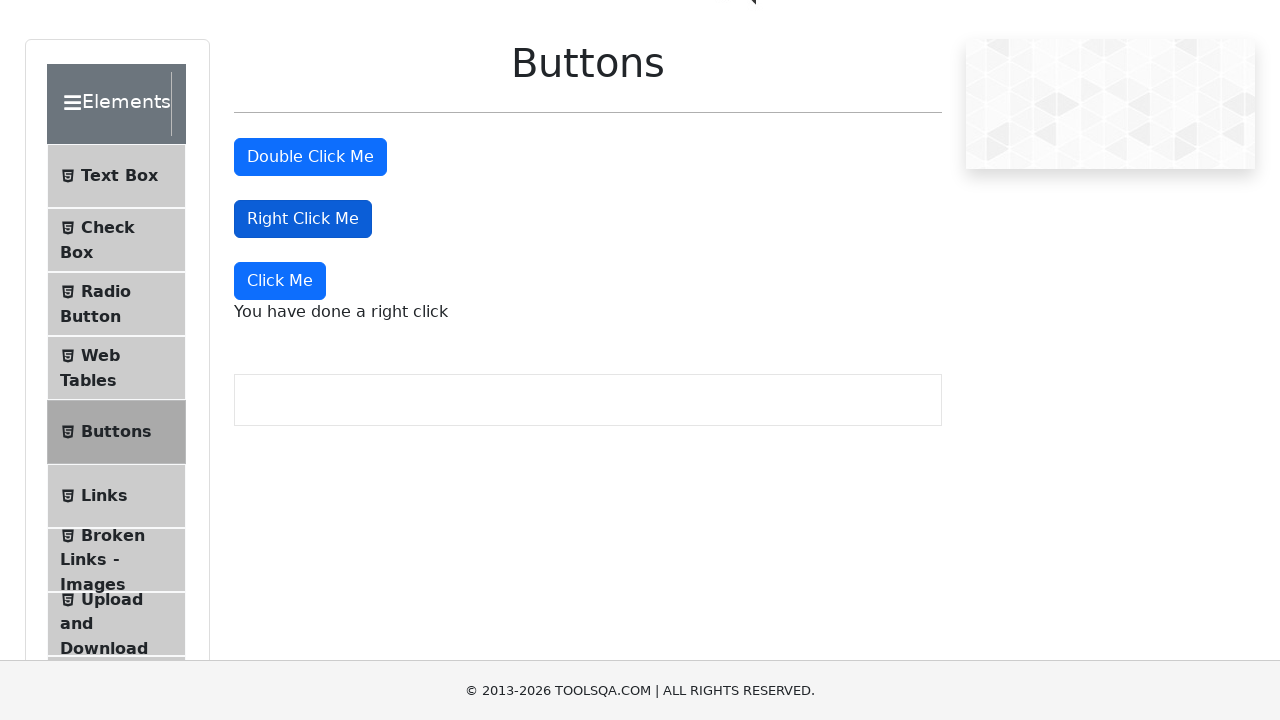